Tests JavaScript dialog handling by setting up a dialog handler to accept dialogs and clicking a confirm button that triggers a JS dialog.

Starting URL: https://rahulshettyacademy.com/AutomationPractice/

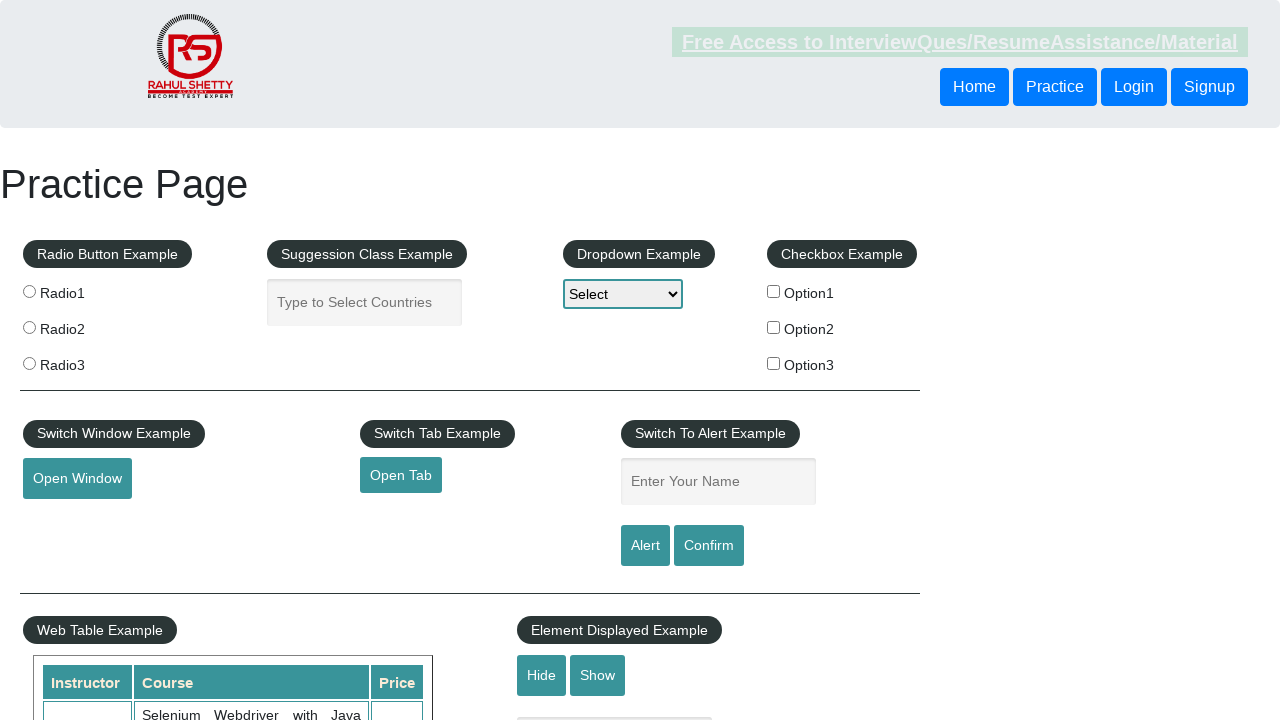

Set up dialog handler to accept all dialogs
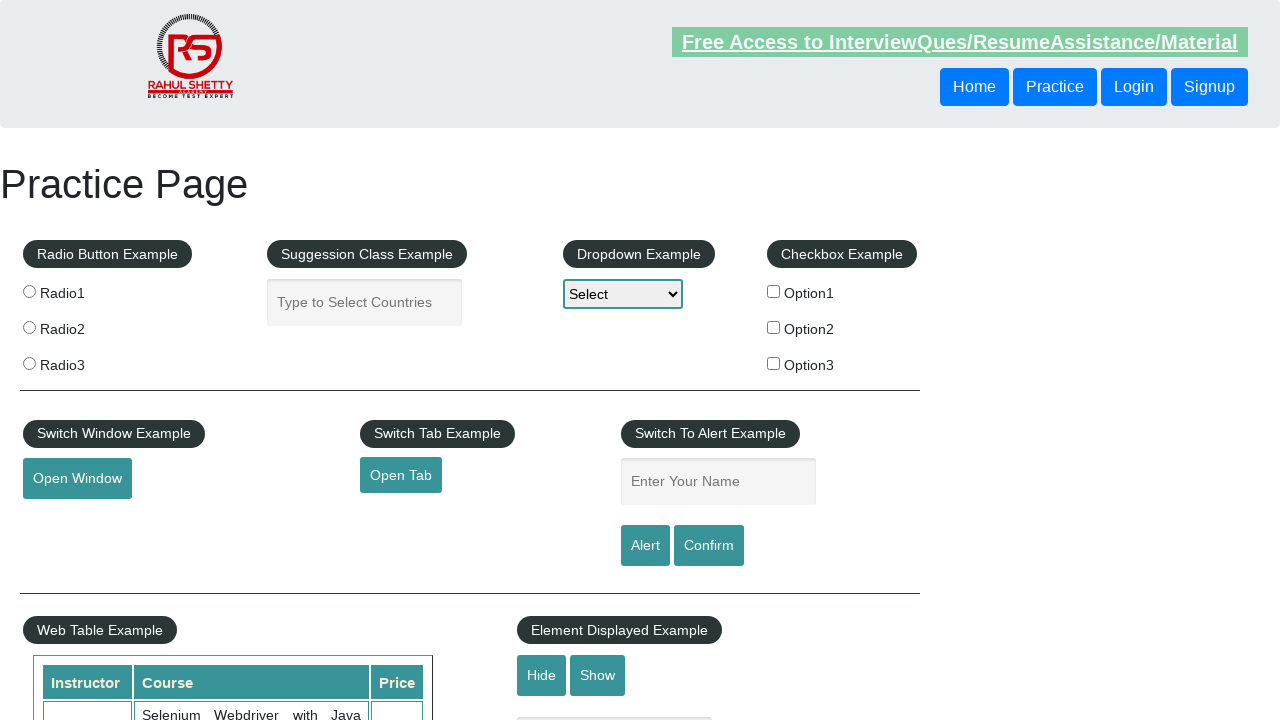

Clicked confirm button to trigger JavaScript dialog at (709, 546) on #confirmbtn
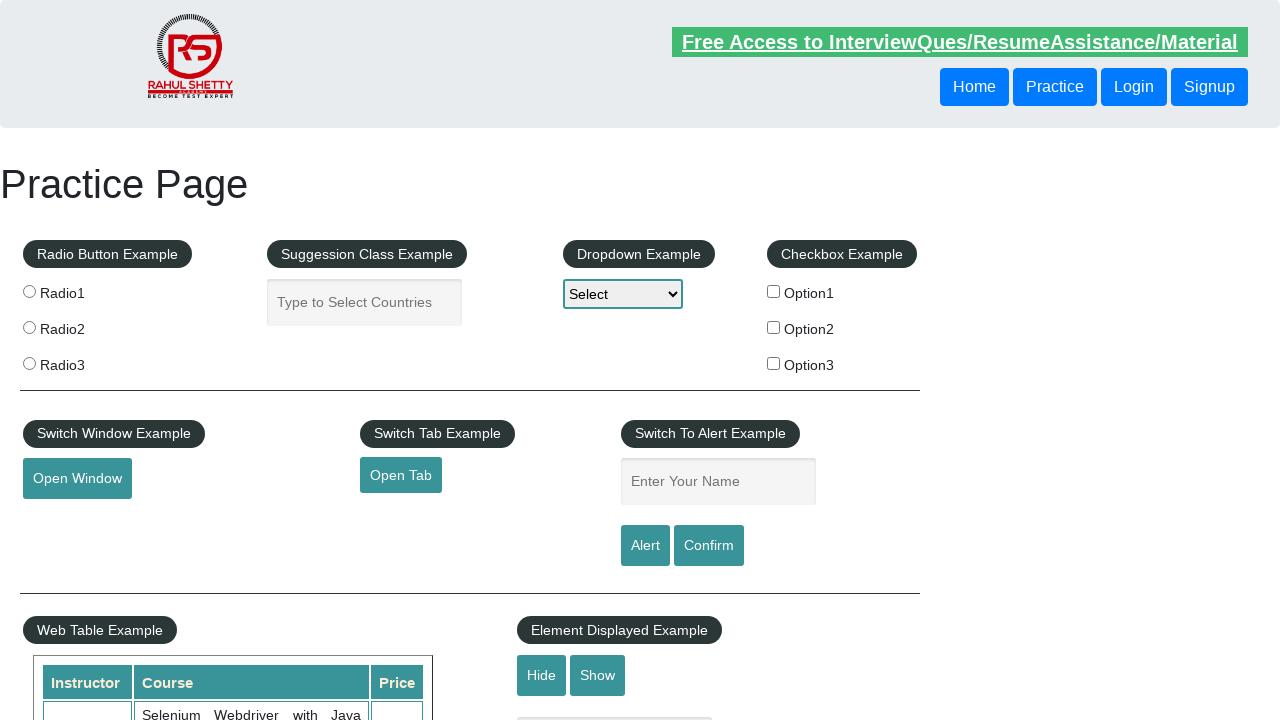

Waited for dialog handling to complete
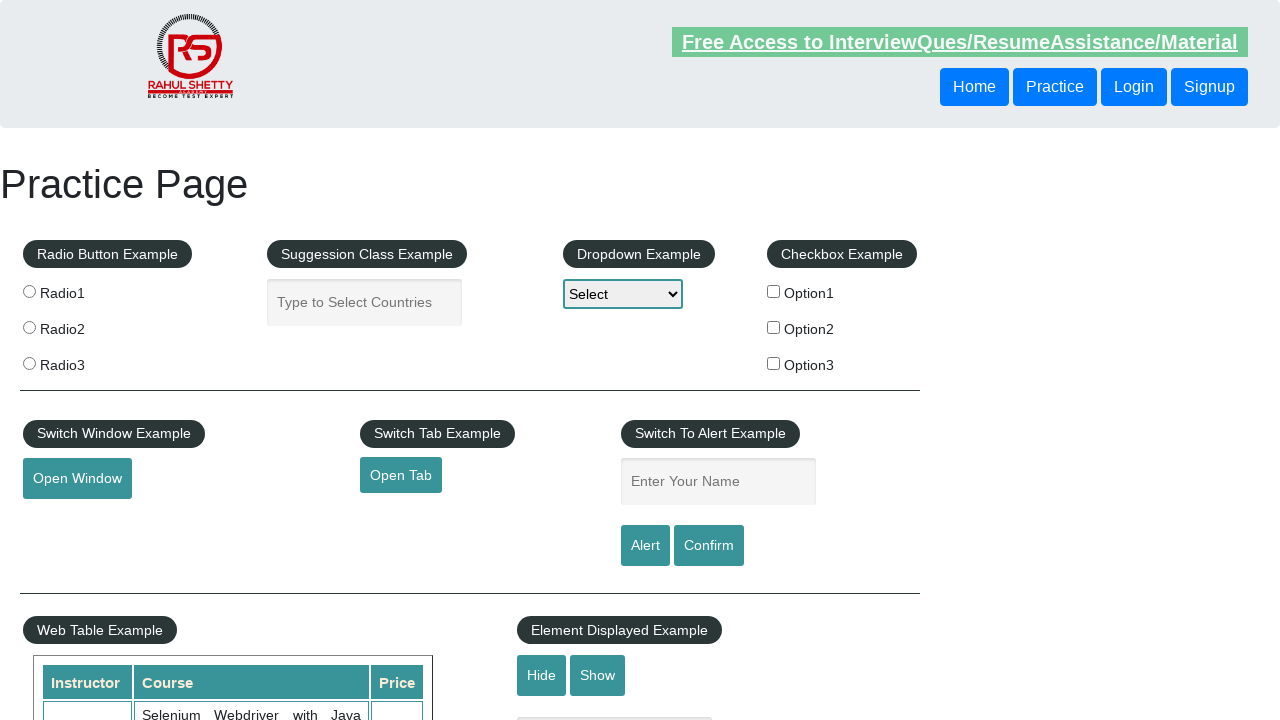

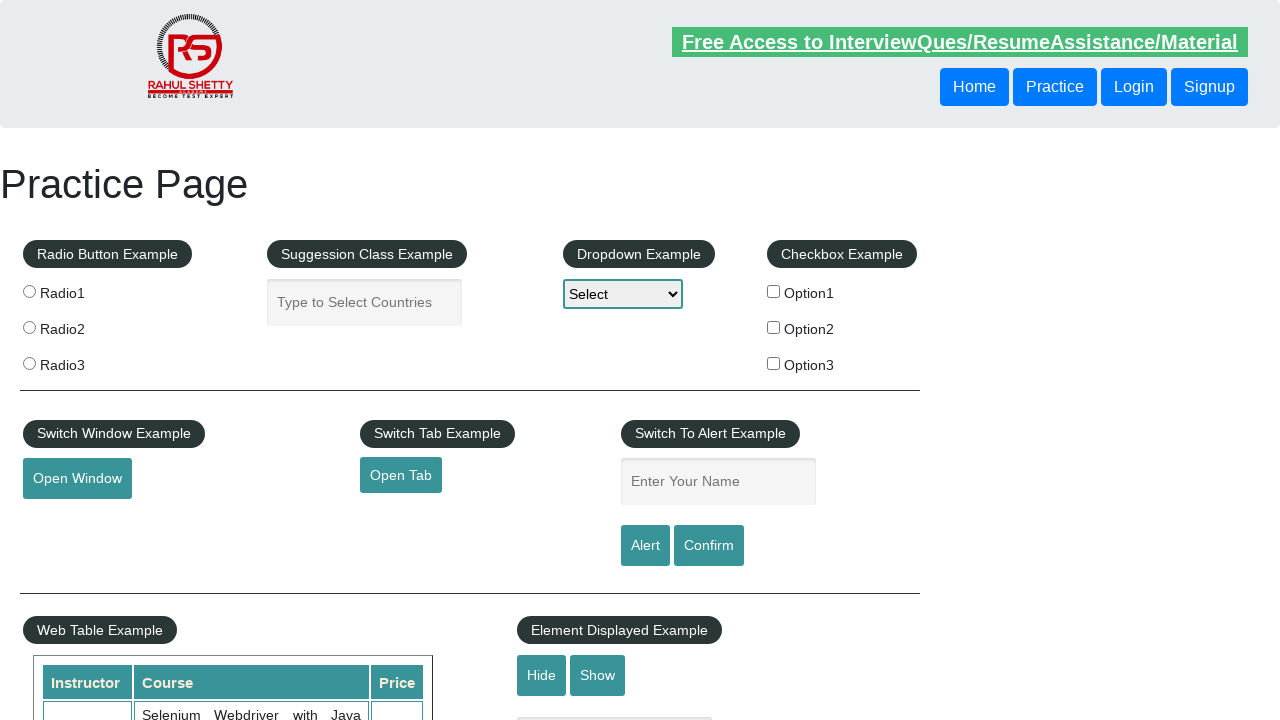